Tests the search functionality on Python.org by entering a search query "Pycon" and submitting the form

Starting URL: https://www.python.org

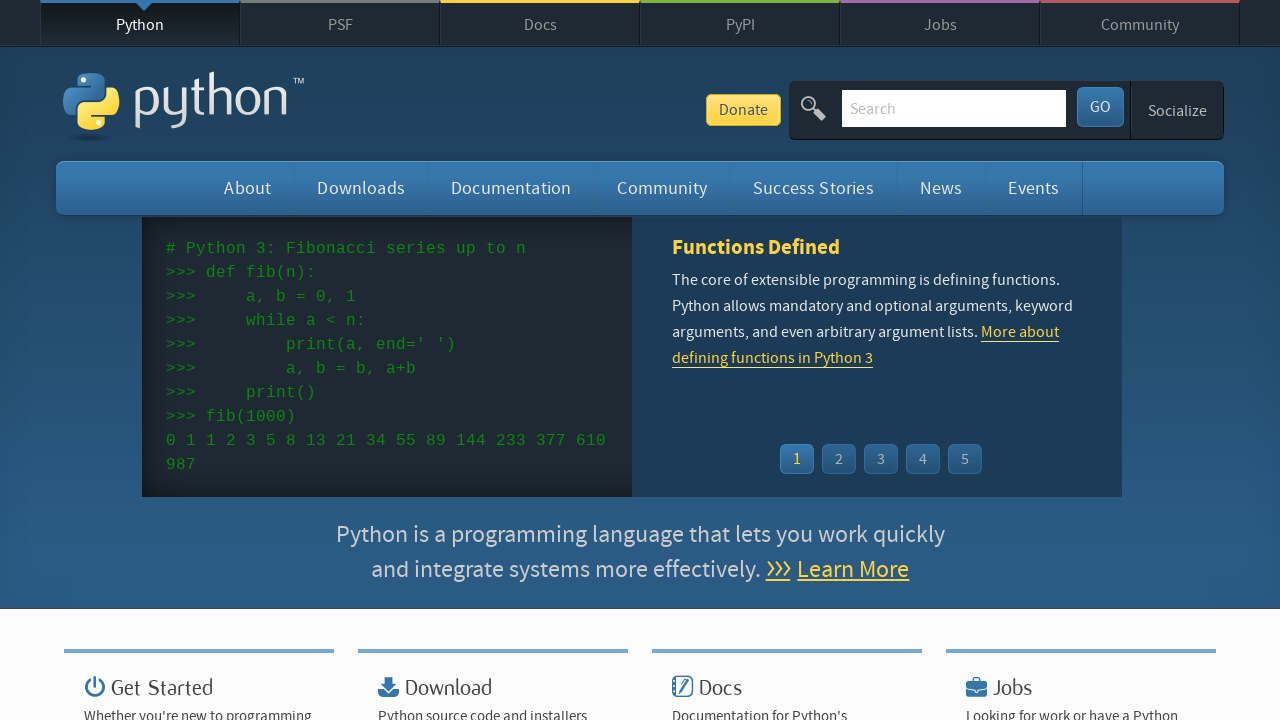

Cleared the search input field on input[name='q']
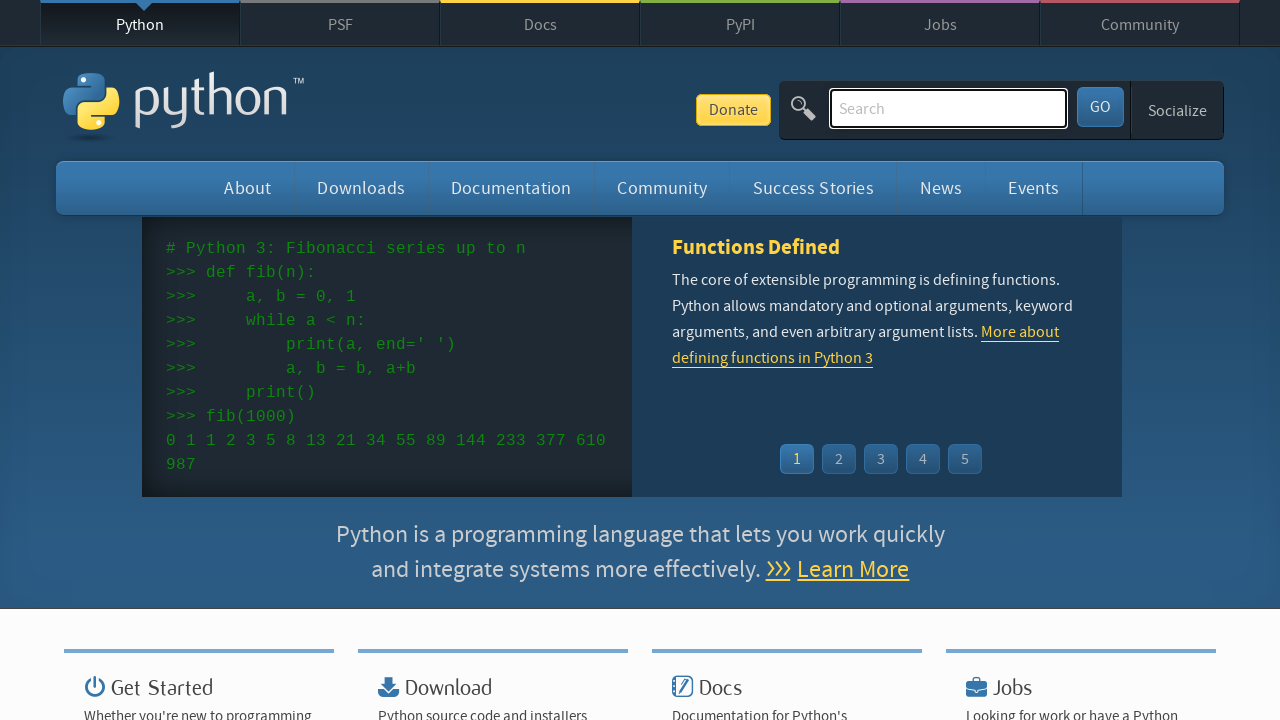

Filled search field with 'Pycon' query on input[name='q']
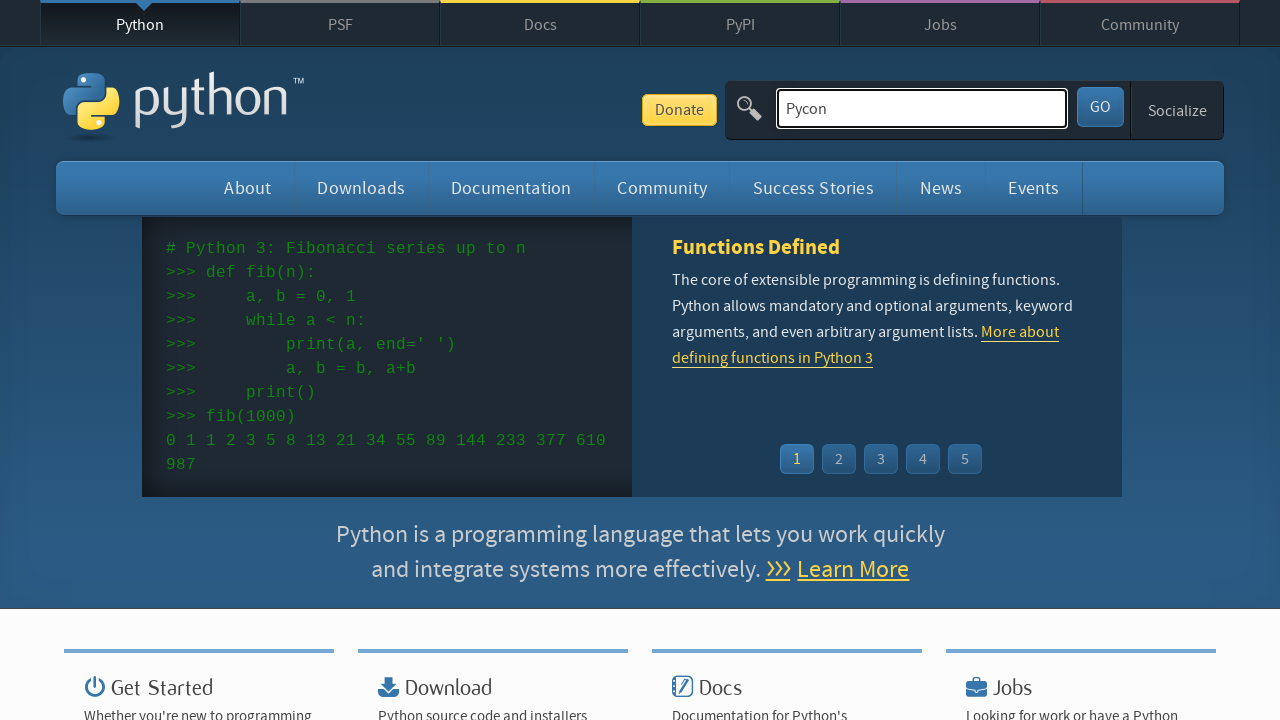

Pressed Enter to submit the search on input[name='q']
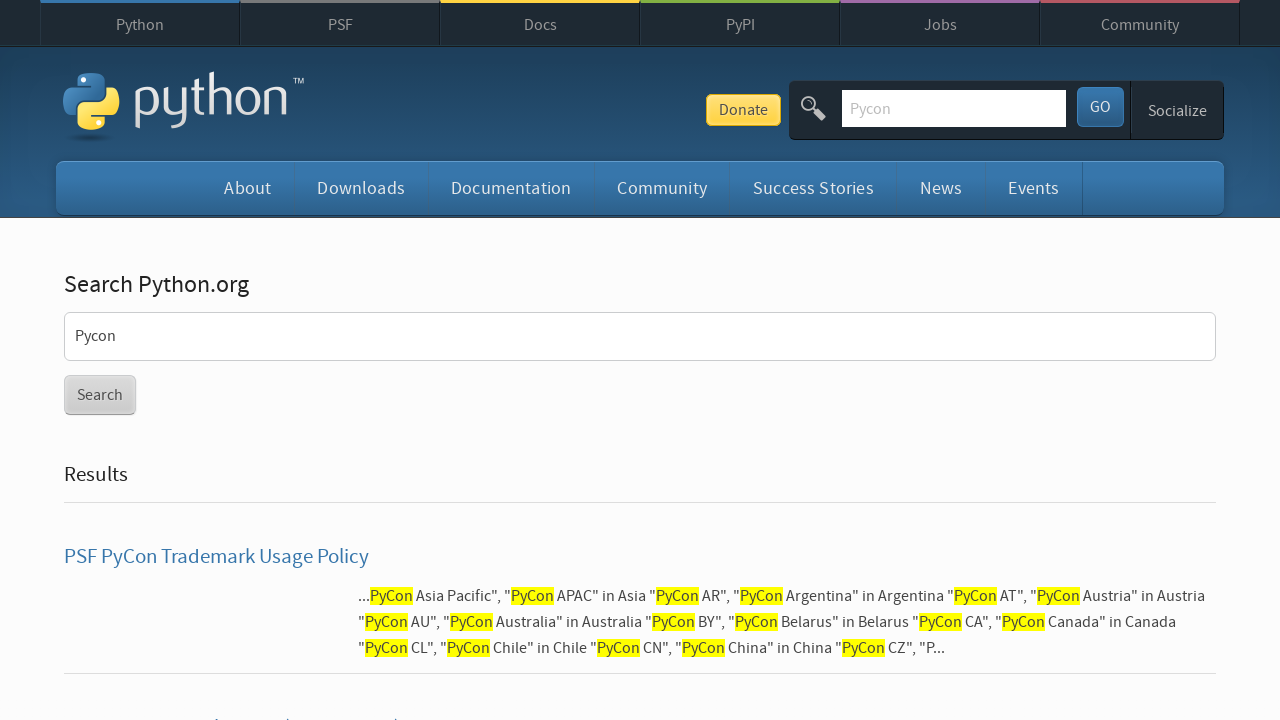

Waited for network idle state - search results loading
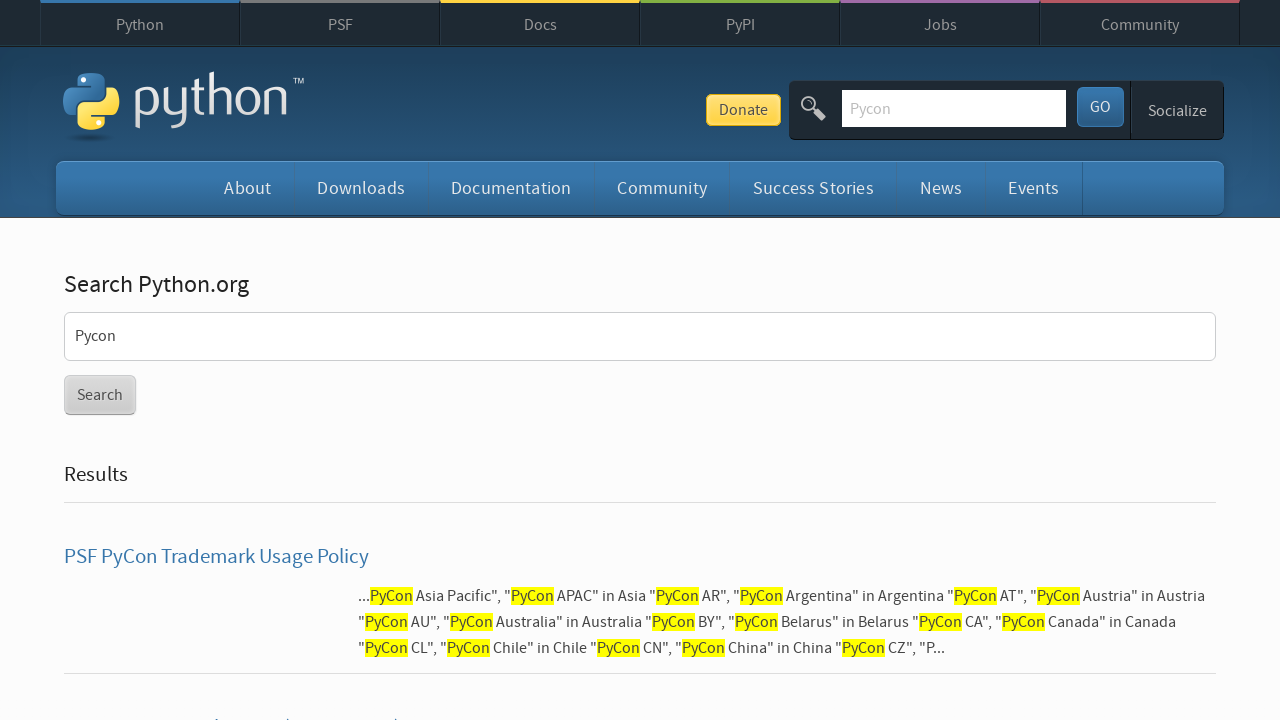

Search results page loaded with recent events list
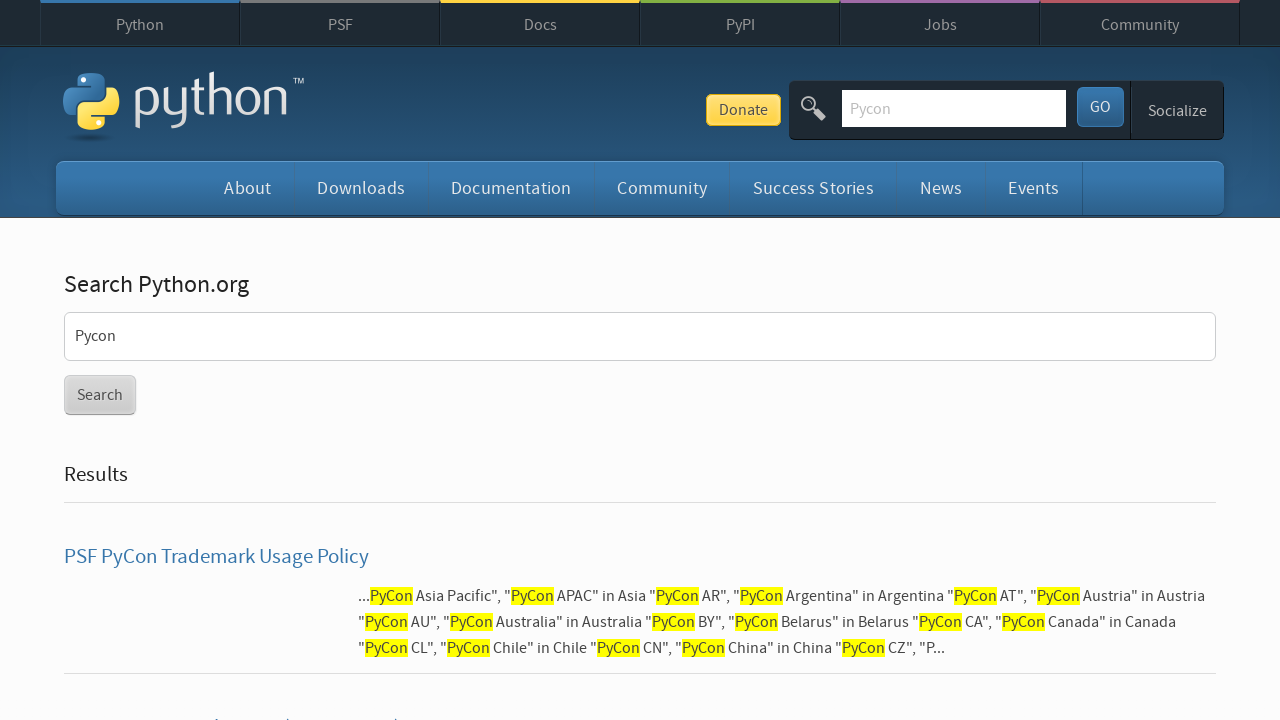

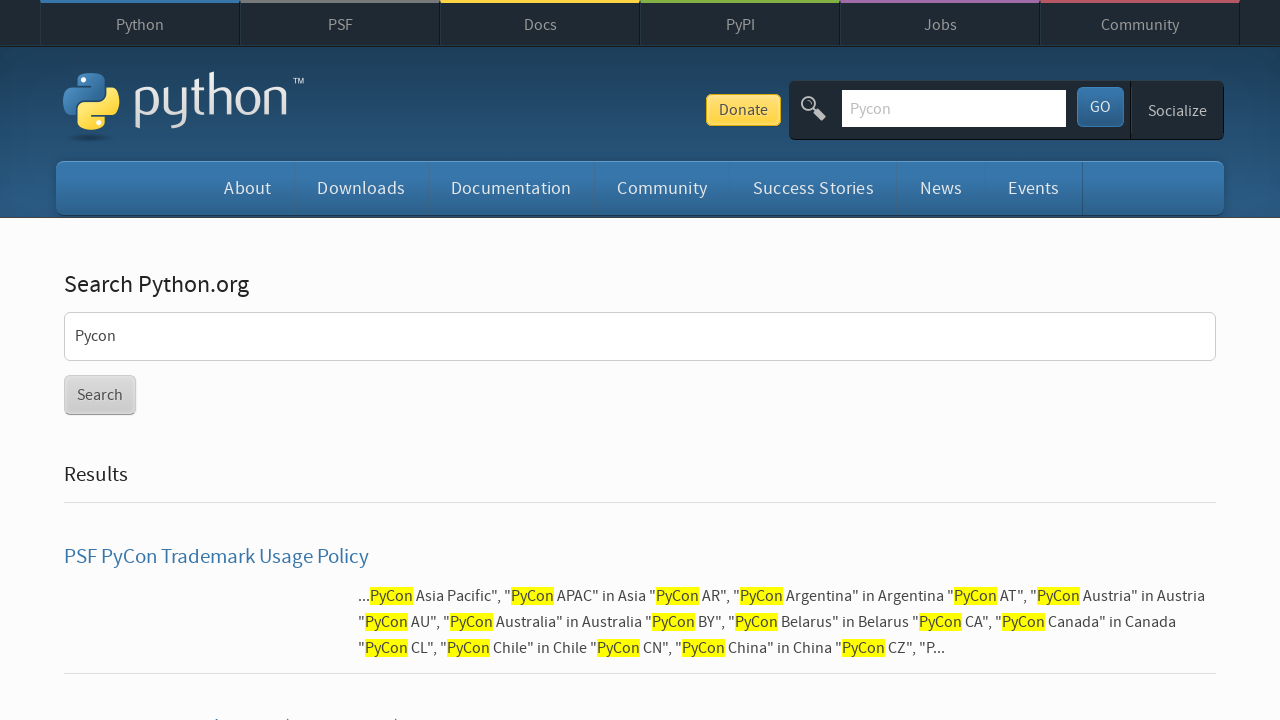